Tests text box form functionality by navigating to Elements section, filling out a form with name, email, and addresses, then verifying the output displays correctly

Starting URL: https://demoqa.com

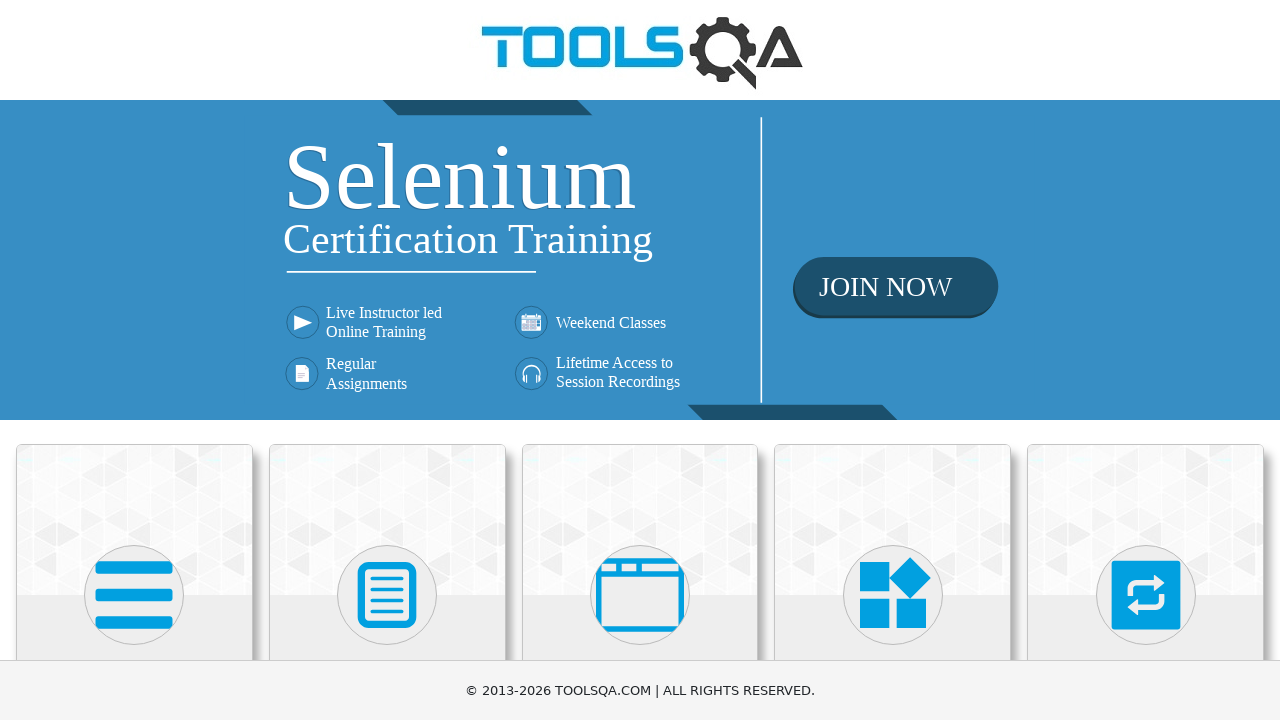

Clicked on Elements section at (134, 360) on xpath=//h5[text()='Elements']
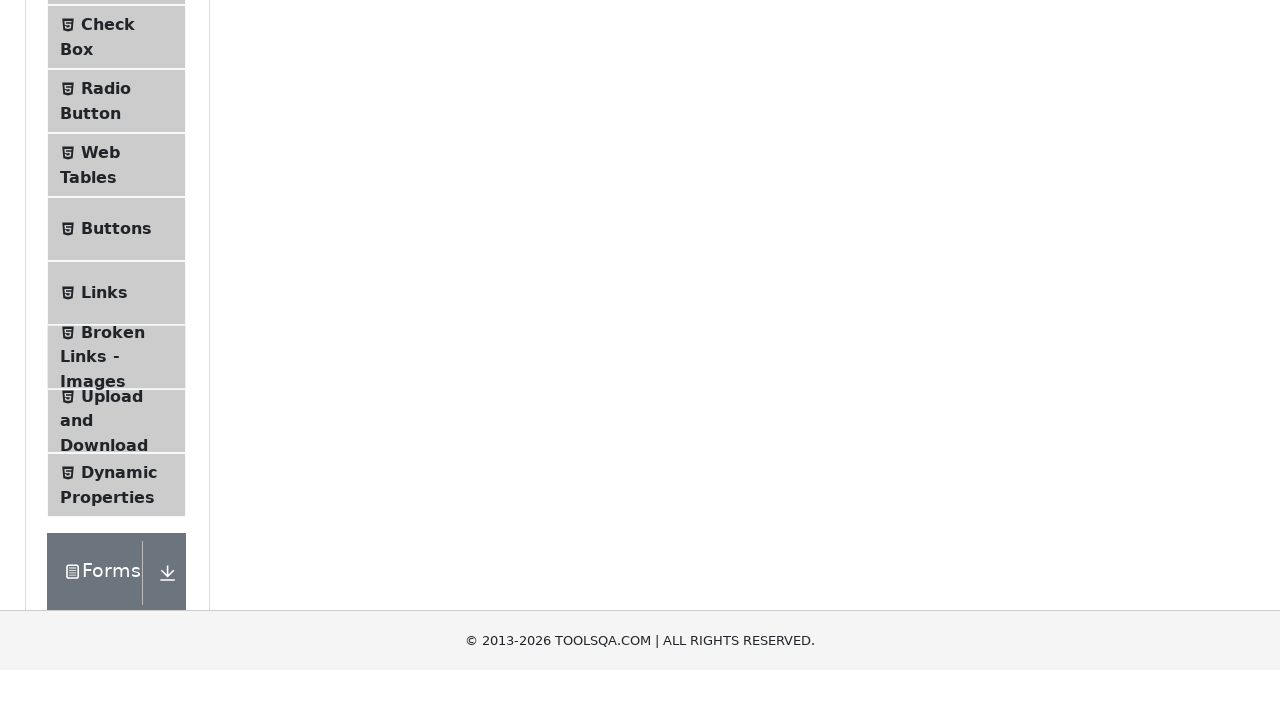

Clicked on Text Box section at (119, 261) on xpath=//span[text()='Text Box']
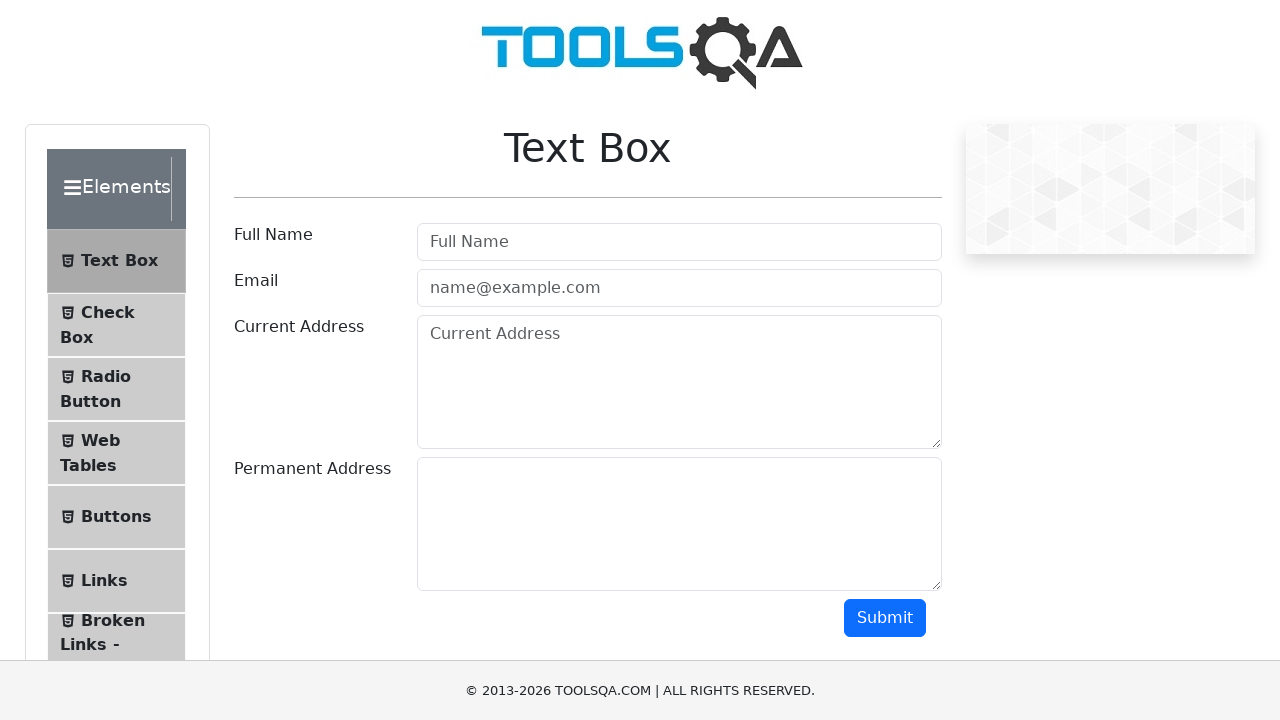

Filled in username field with 'Nick' on #userName
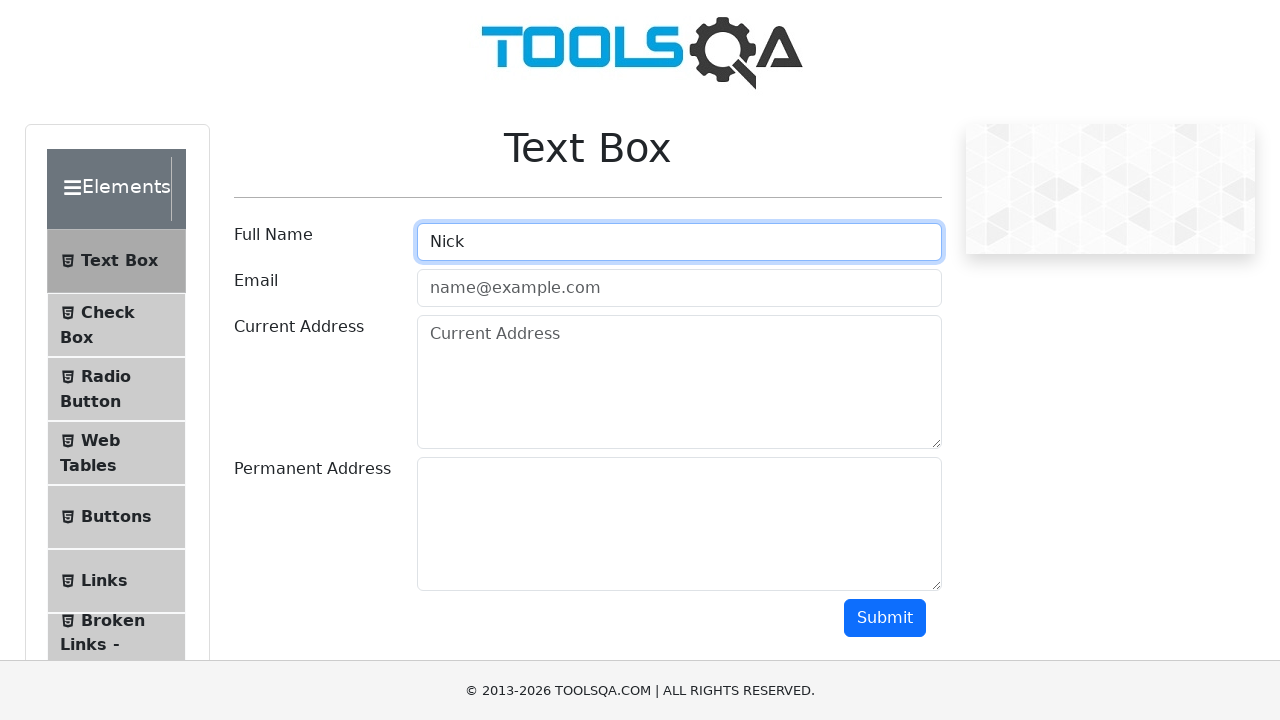

Filled in email field with 'nick@gmail.com' on #userEmail
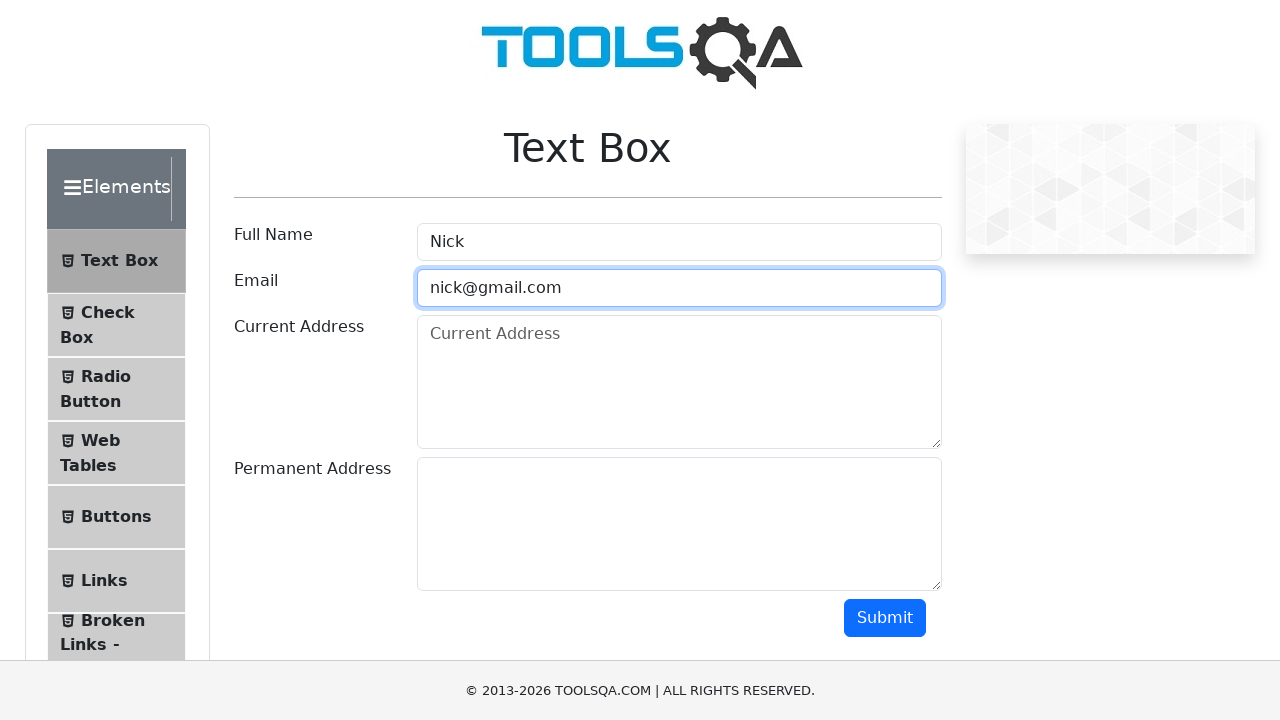

Filled in current address with '325 Main St' on #currentAddress
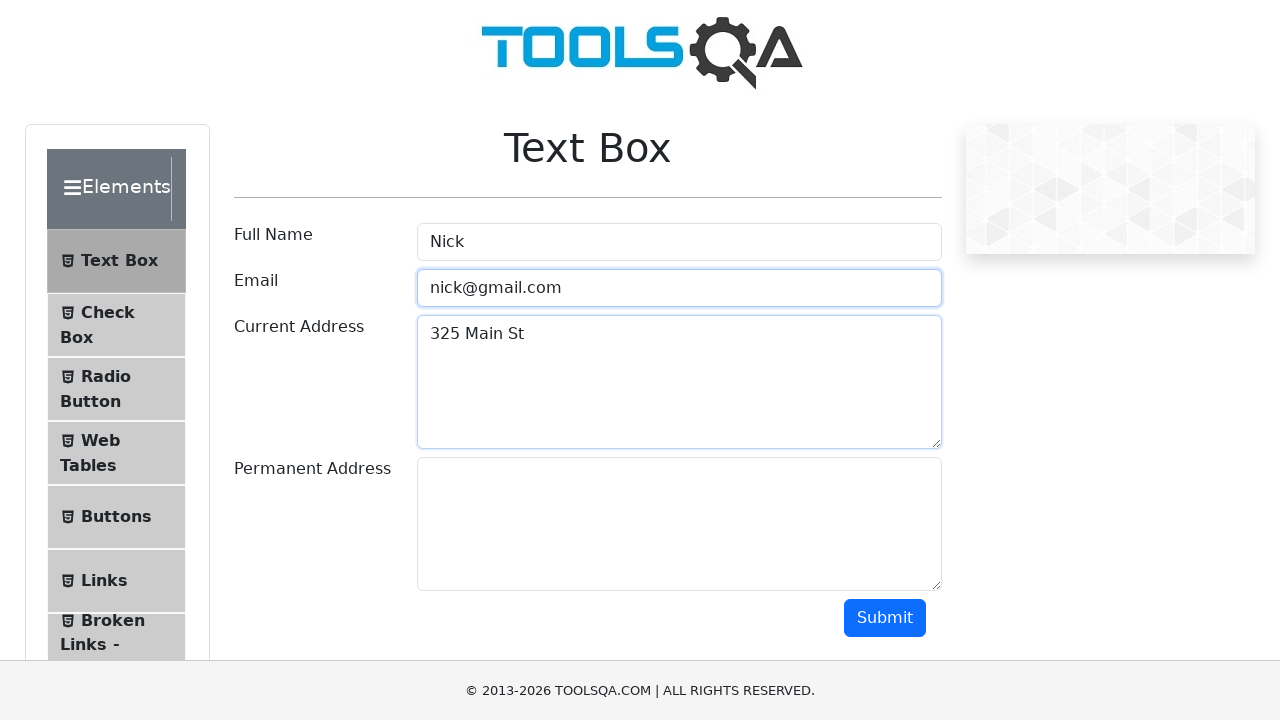

Filled in permanent address with '576 Main St' on #permanentAddress
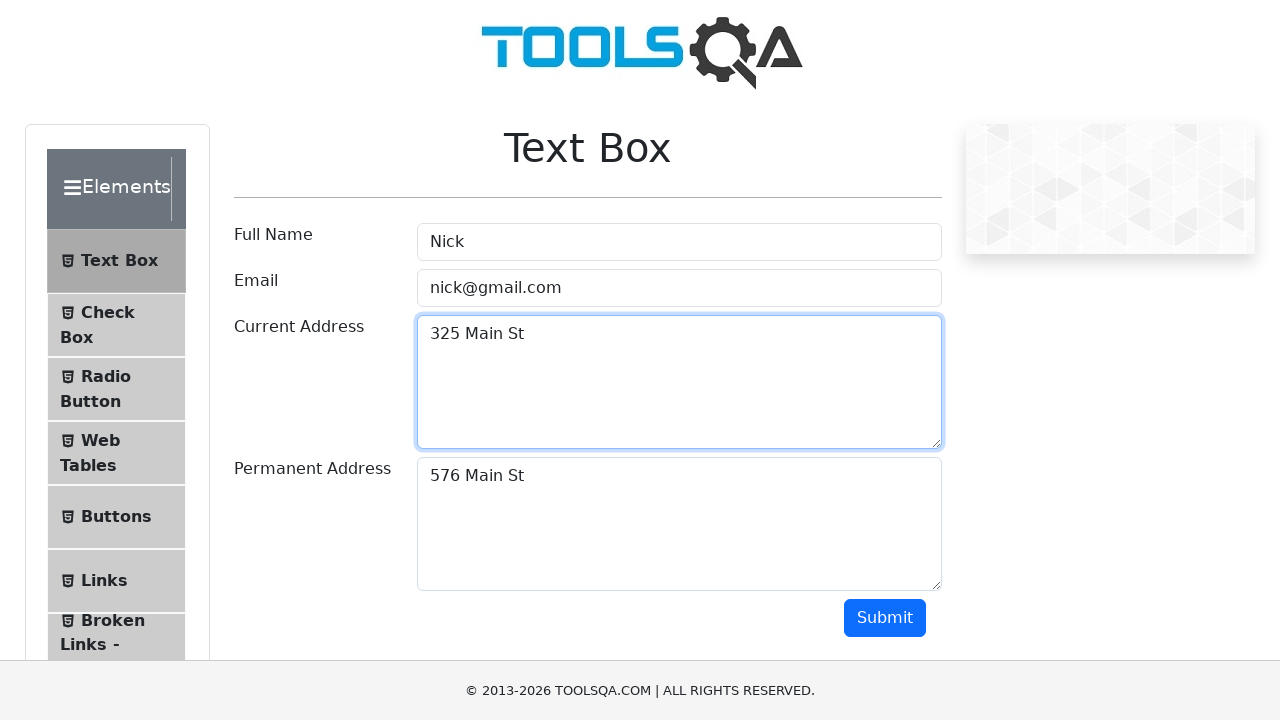

Clicked submit button to submit the form at (885, 618) on #submit
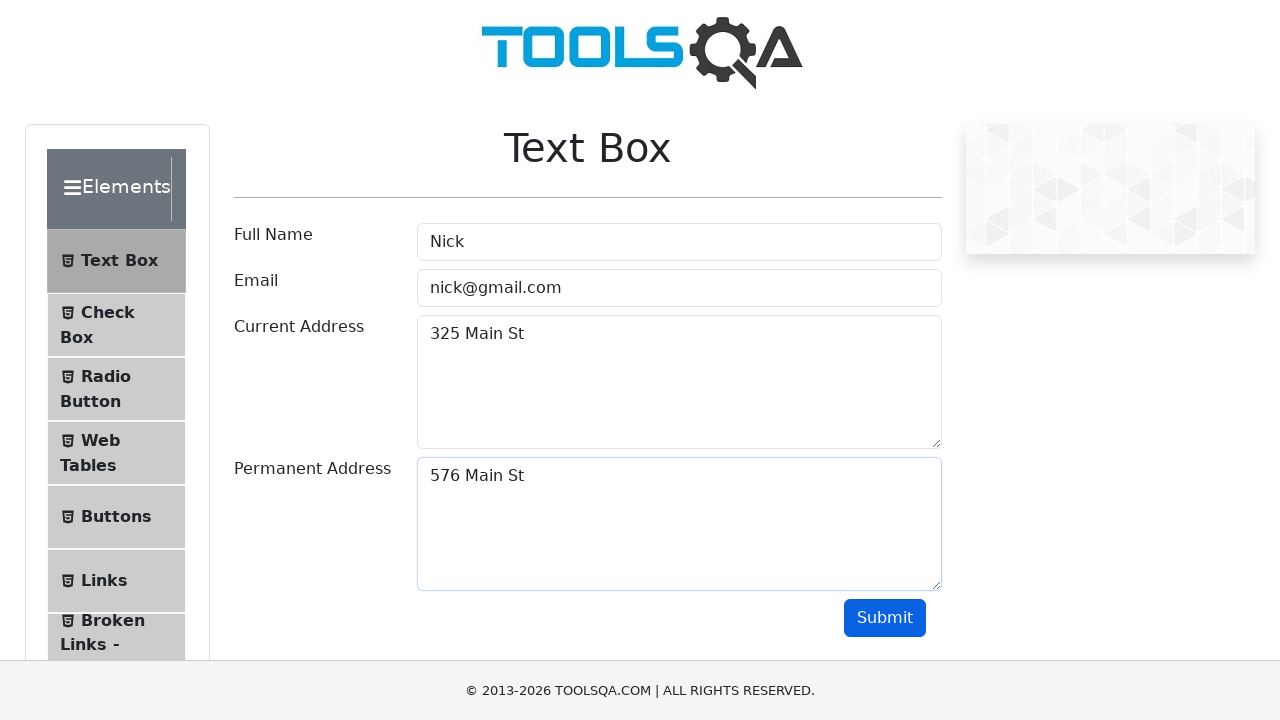

Output section with name field appeared
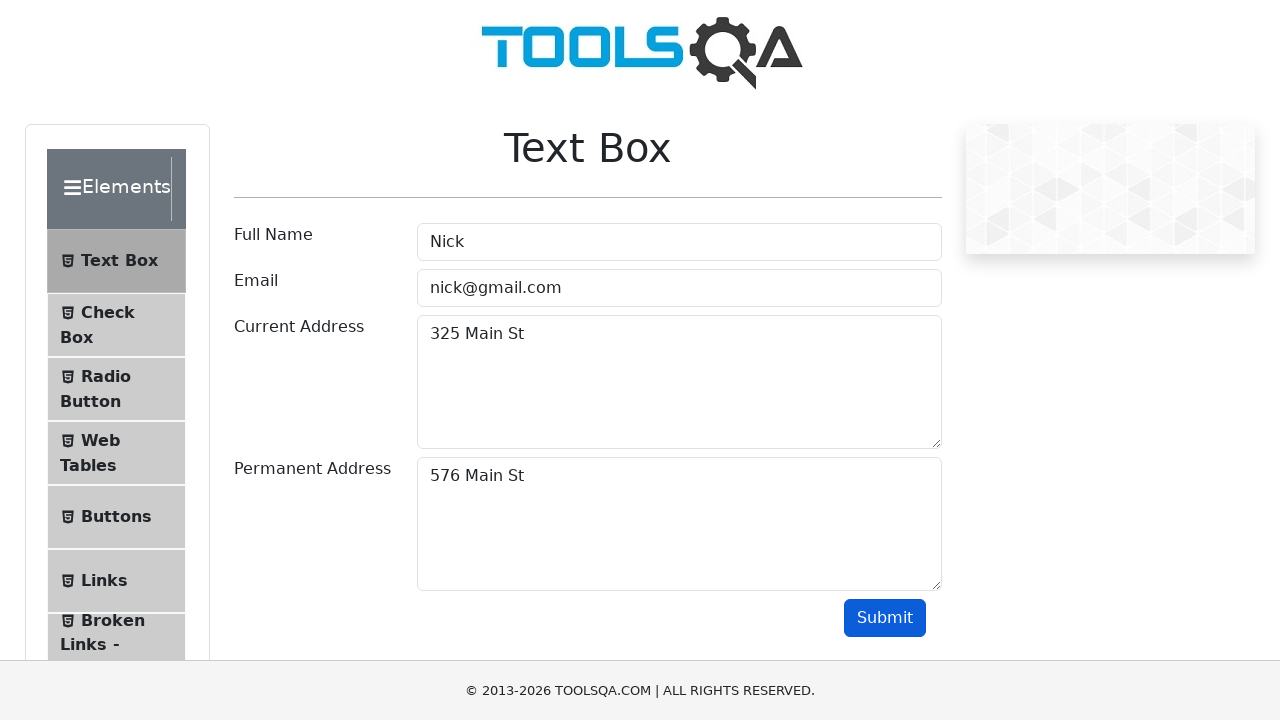

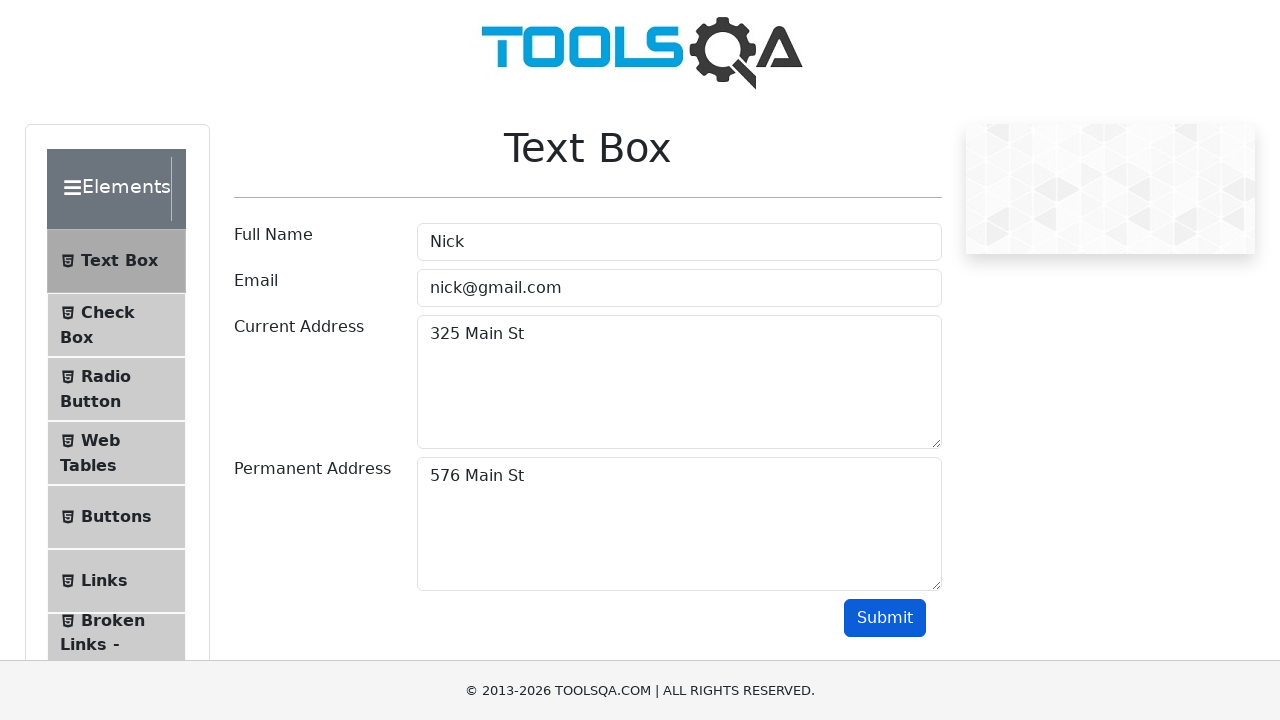